Verifies the browser title matches the expected "Index Page" title

Starting URL: https://jdi-framework.github.io/tests/

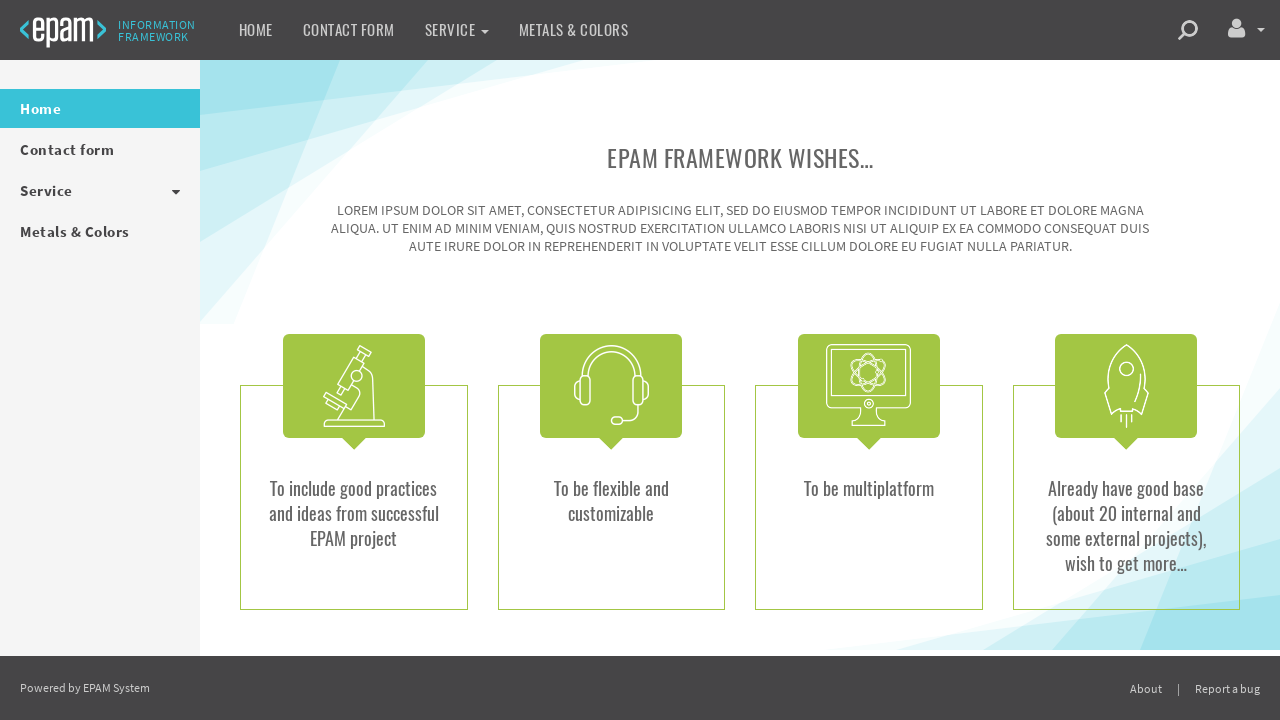

Navigated to test page at https://jdi-framework.github.io/tests/
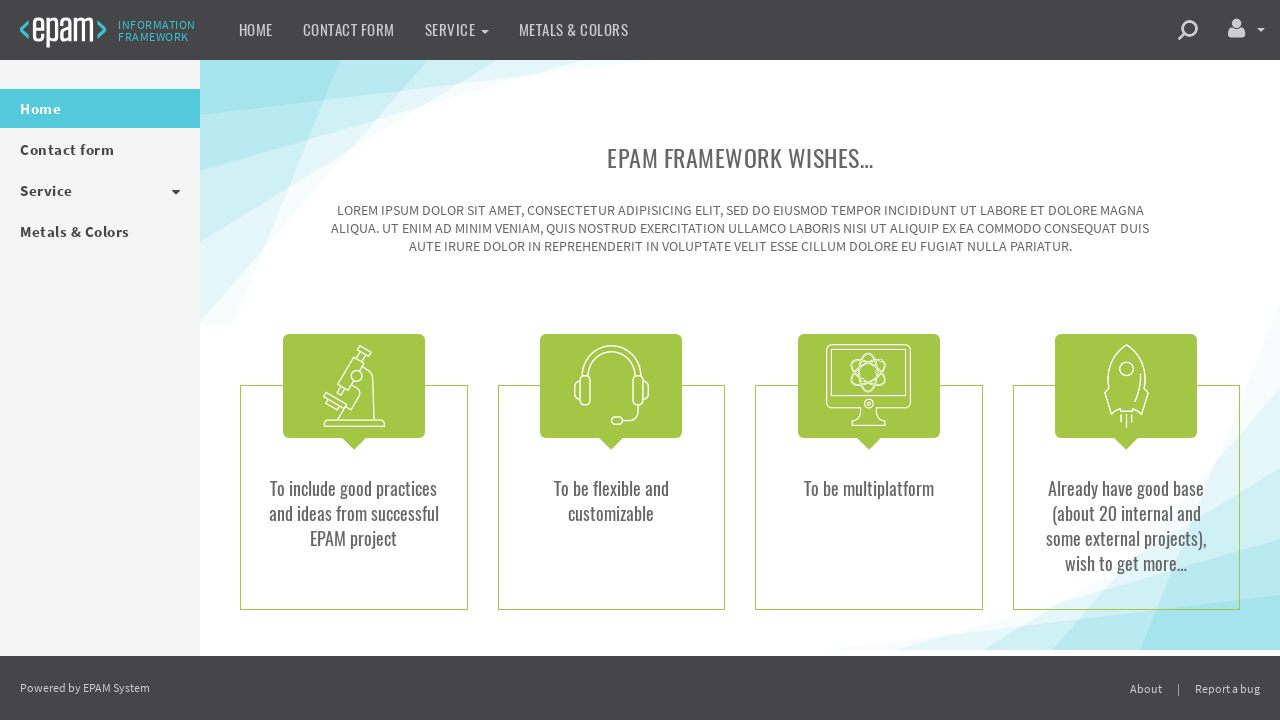

Verified browser title matches 'Index Page'
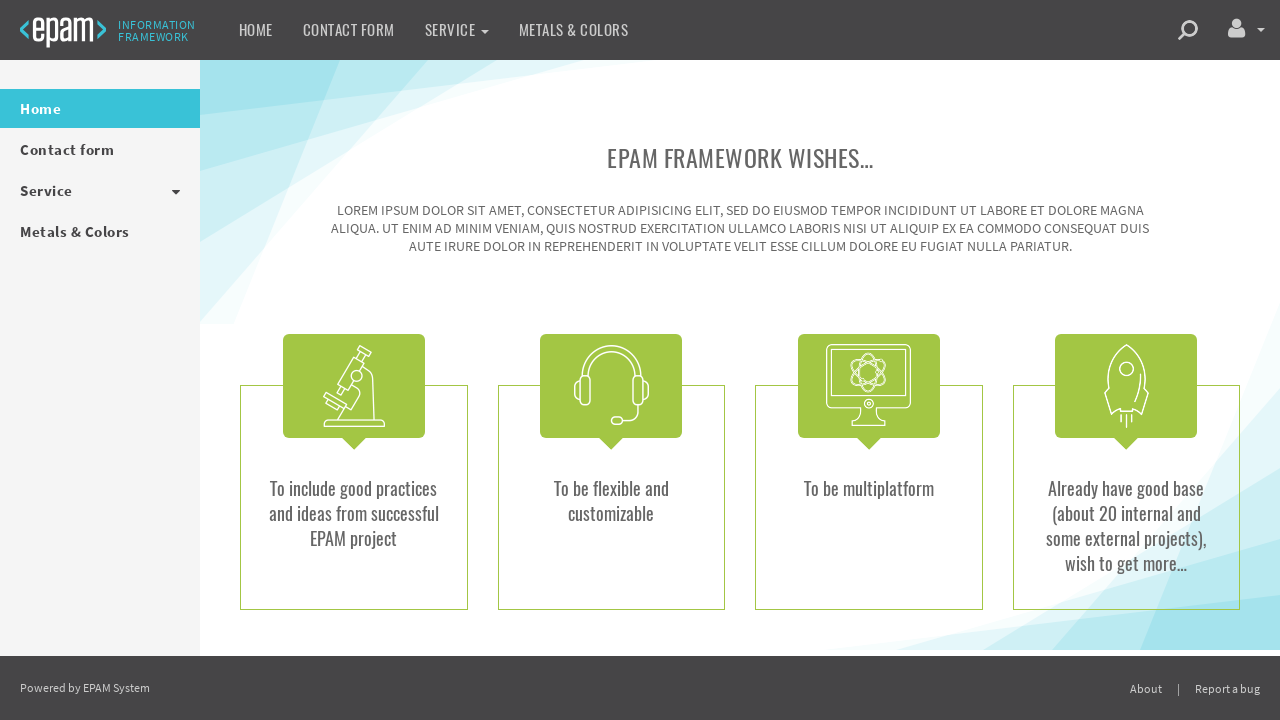

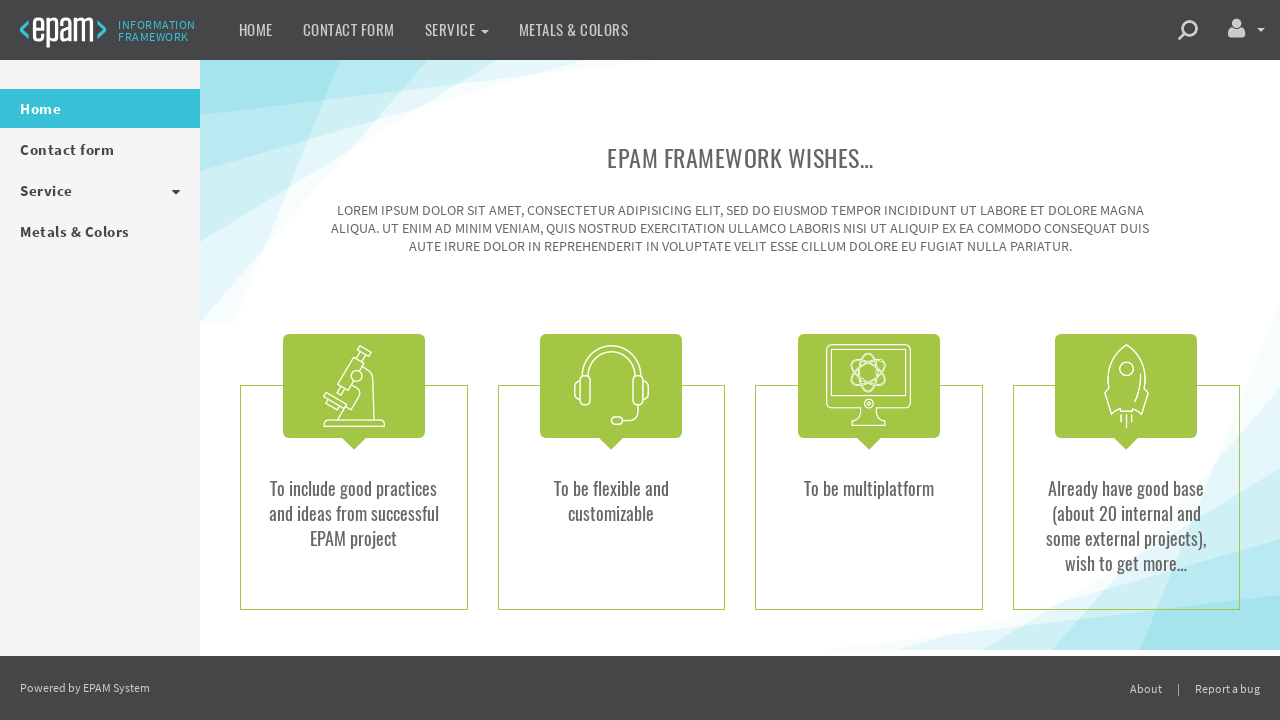